Tests URL navigation by clicking on a link to navigate to a different page, then using browser back navigation to return to the original page

Starting URL: https://the-internet.herokuapp.com

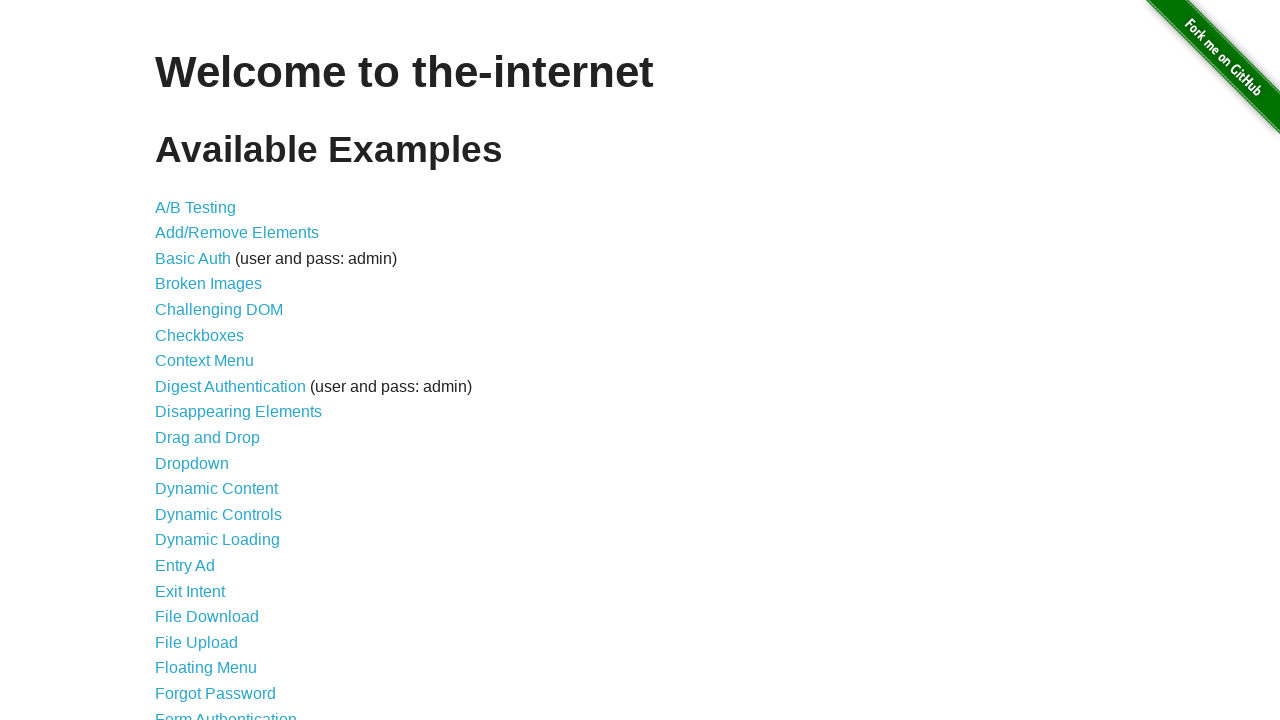

Verified starting URL contains the-internet.herokuapp.com domain
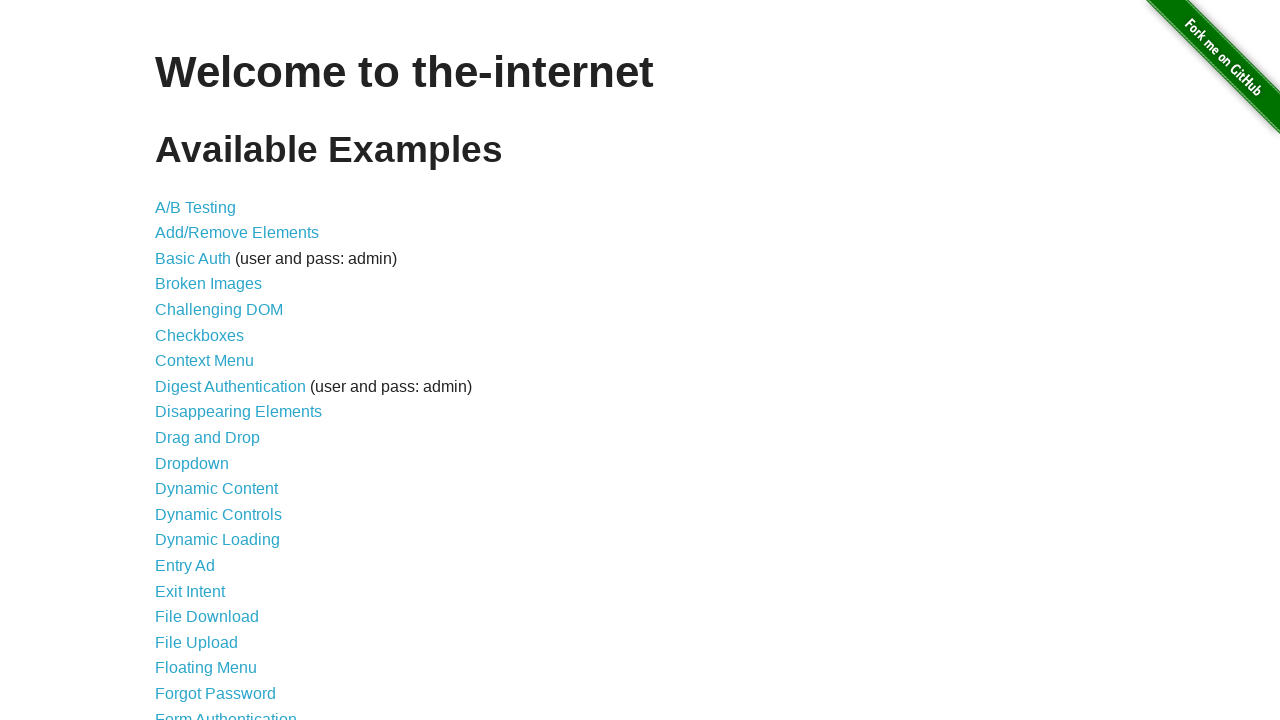

Clicked on Form Authentication link at (226, 712) on text=Form Authentication
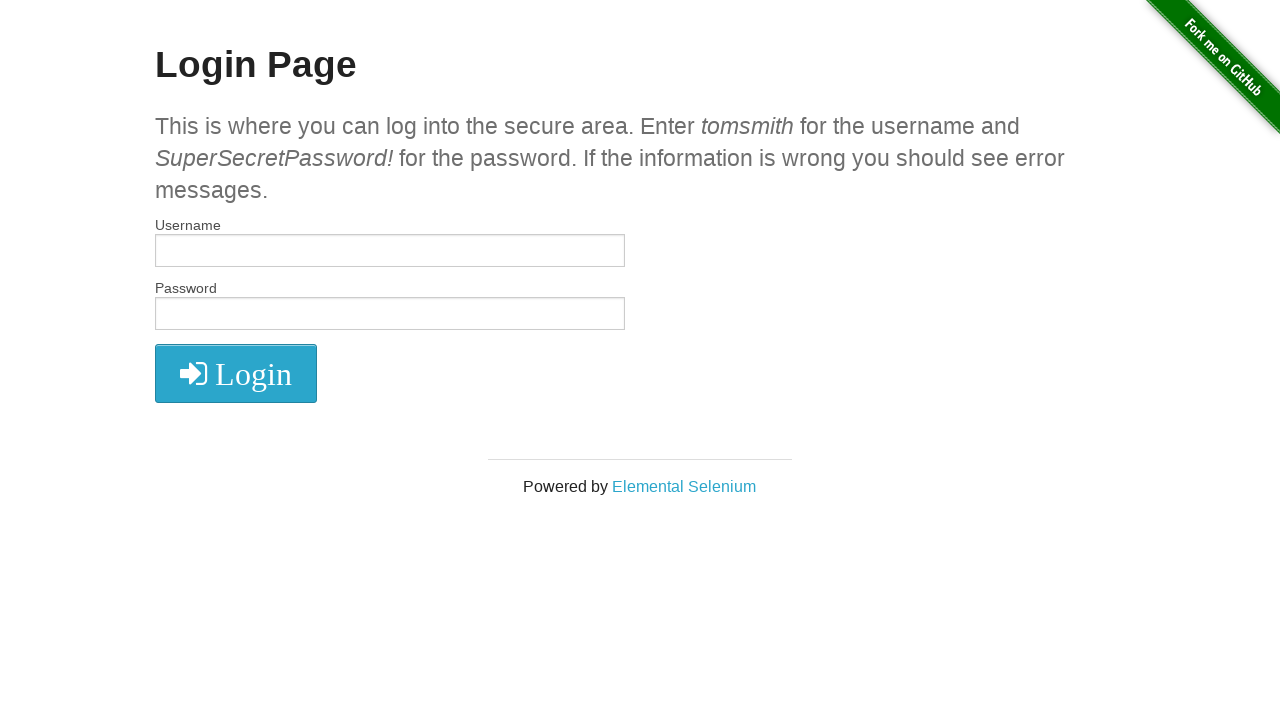

Waited for navigation to login page
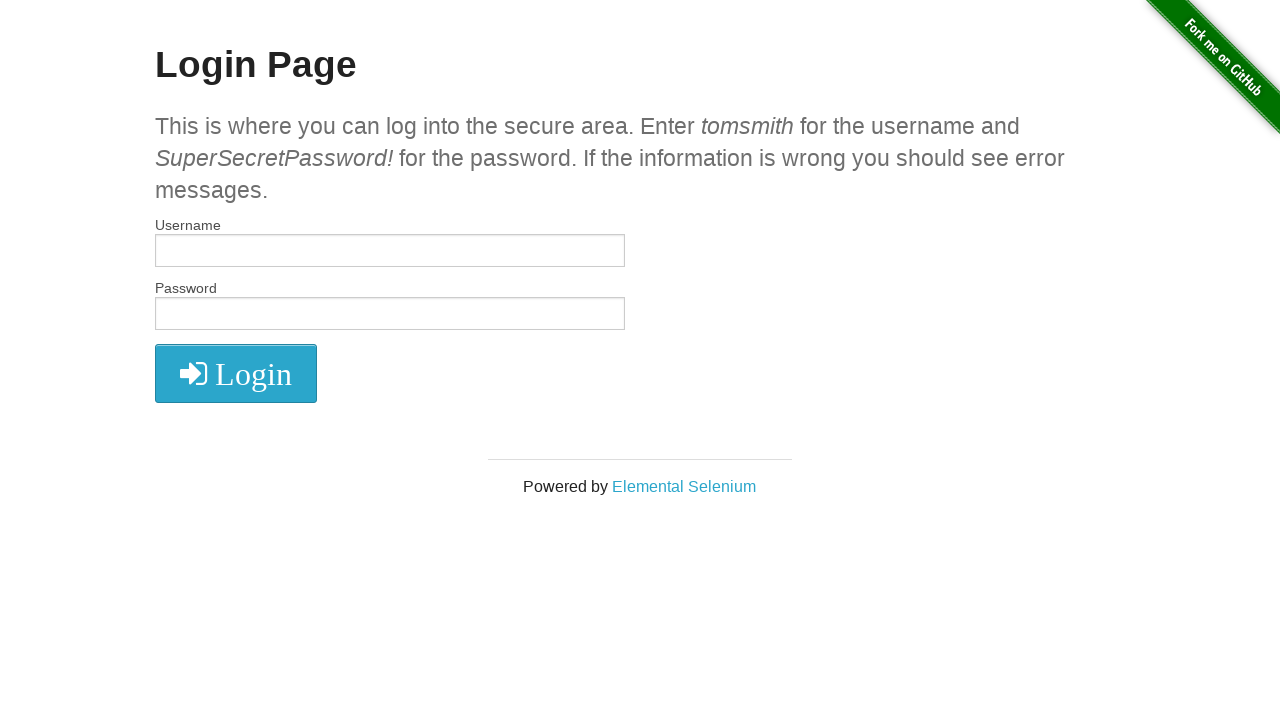

Verified URL contains /login path
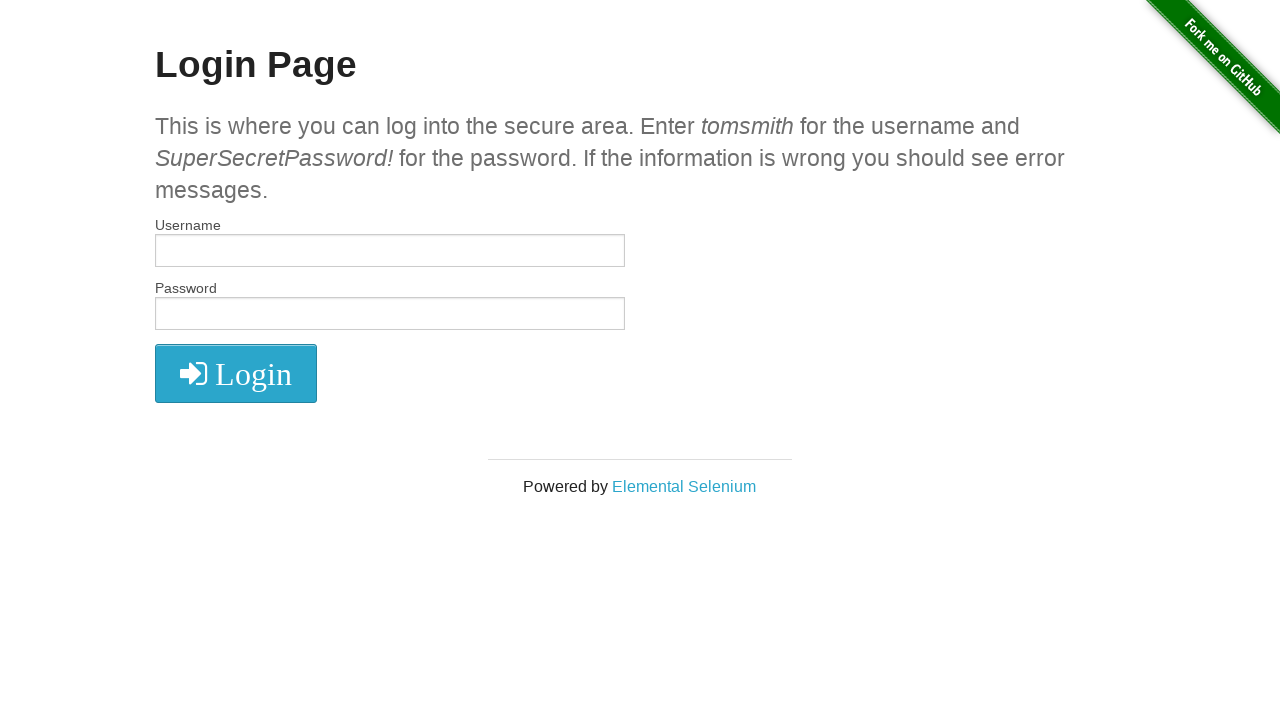

Used browser back navigation to return to base URL
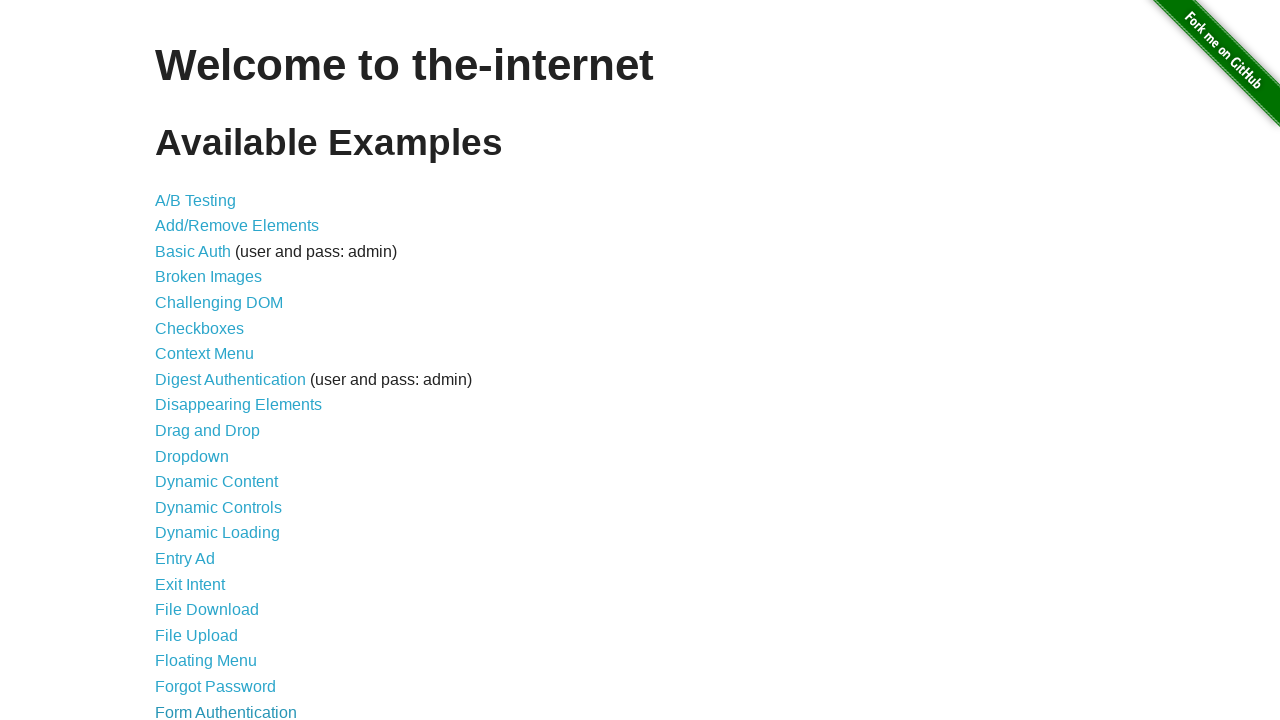

Verified successful return to base URL
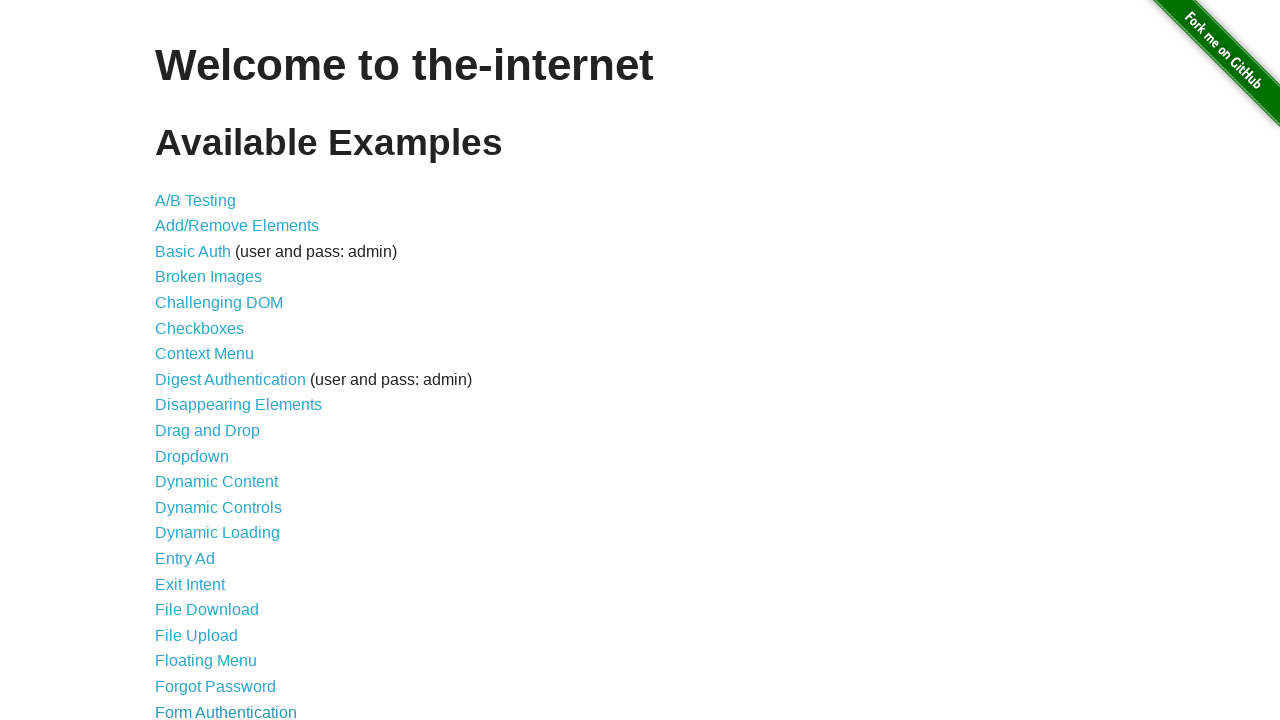

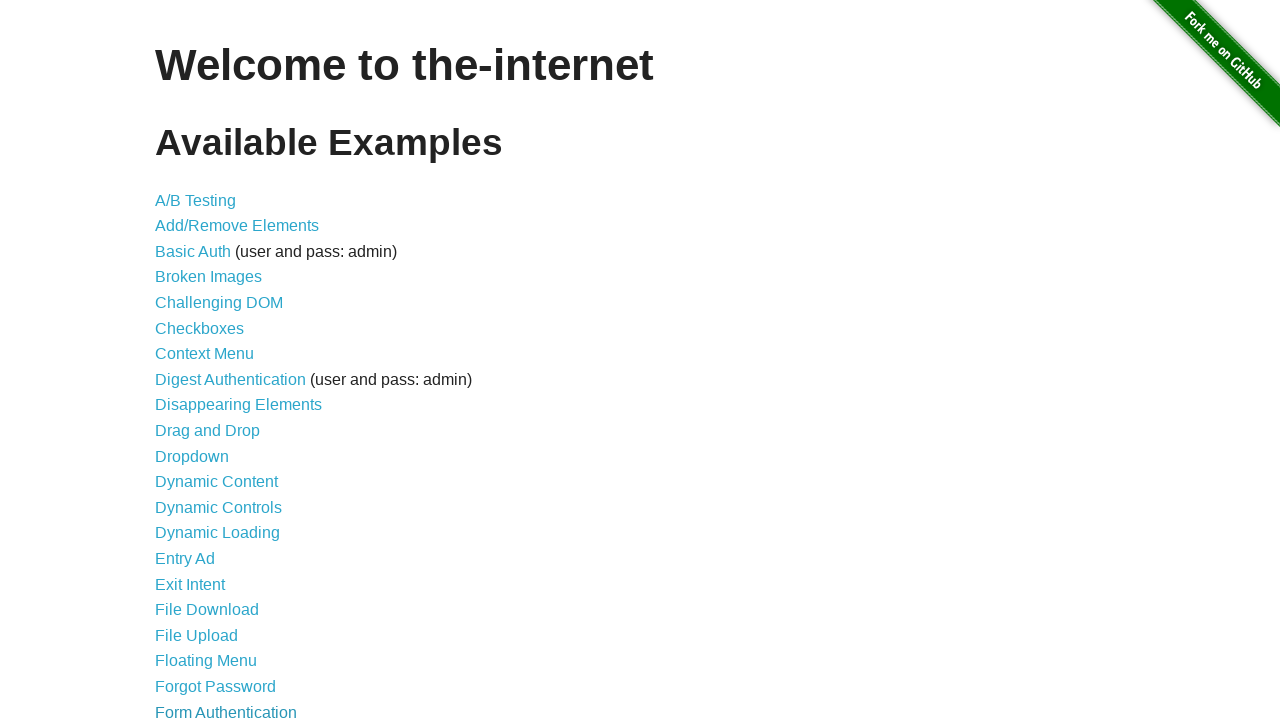